Navigates to the RedBus bus booking website

Starting URL: https://www.redbus.in/

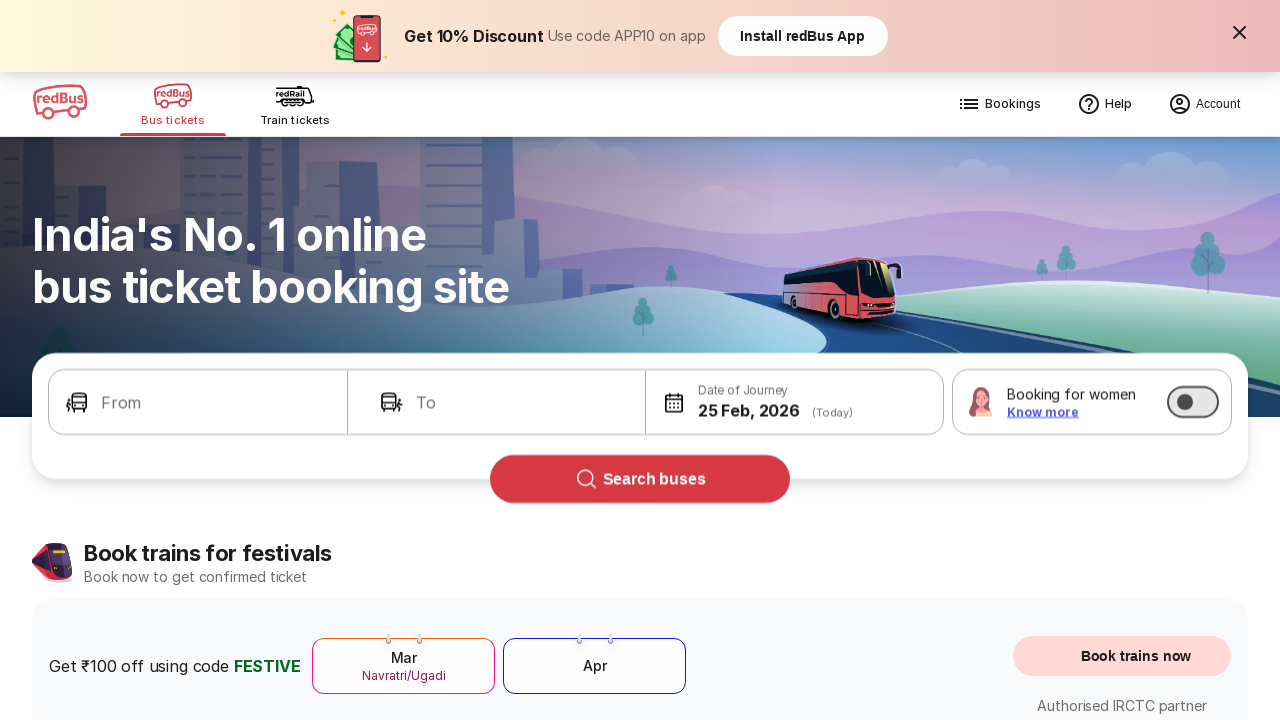

Navigated to RedBus bus booking website at https://www.redbus.in/
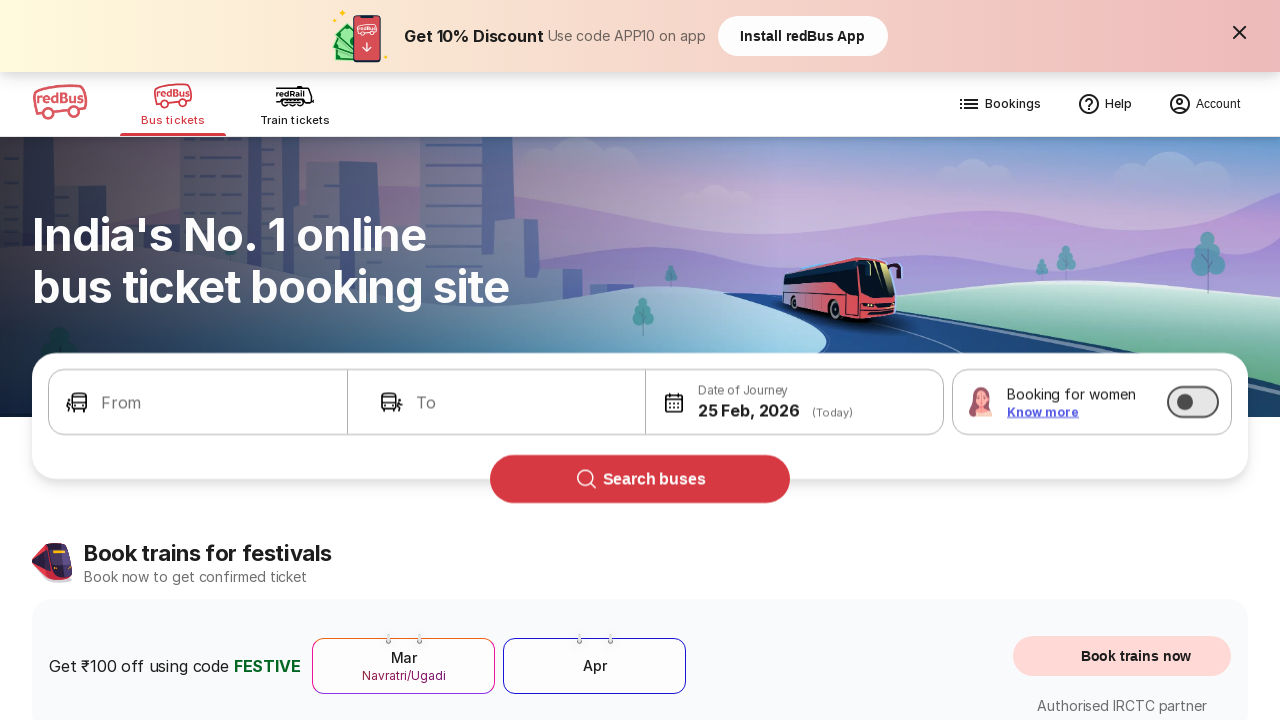

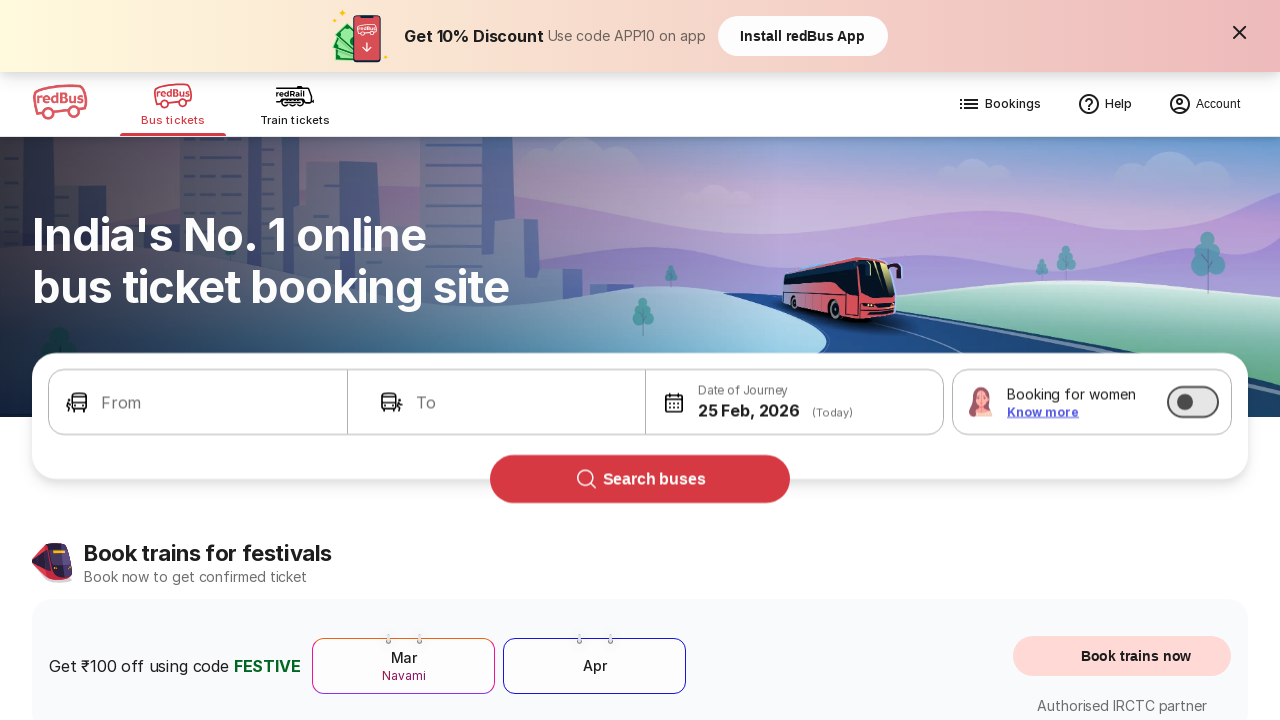